Tests e-commerce cart functionality by adding a product to cart and viewing the cart contents

Starting URL: https://demo.themefreesia.com/shoppingcart/

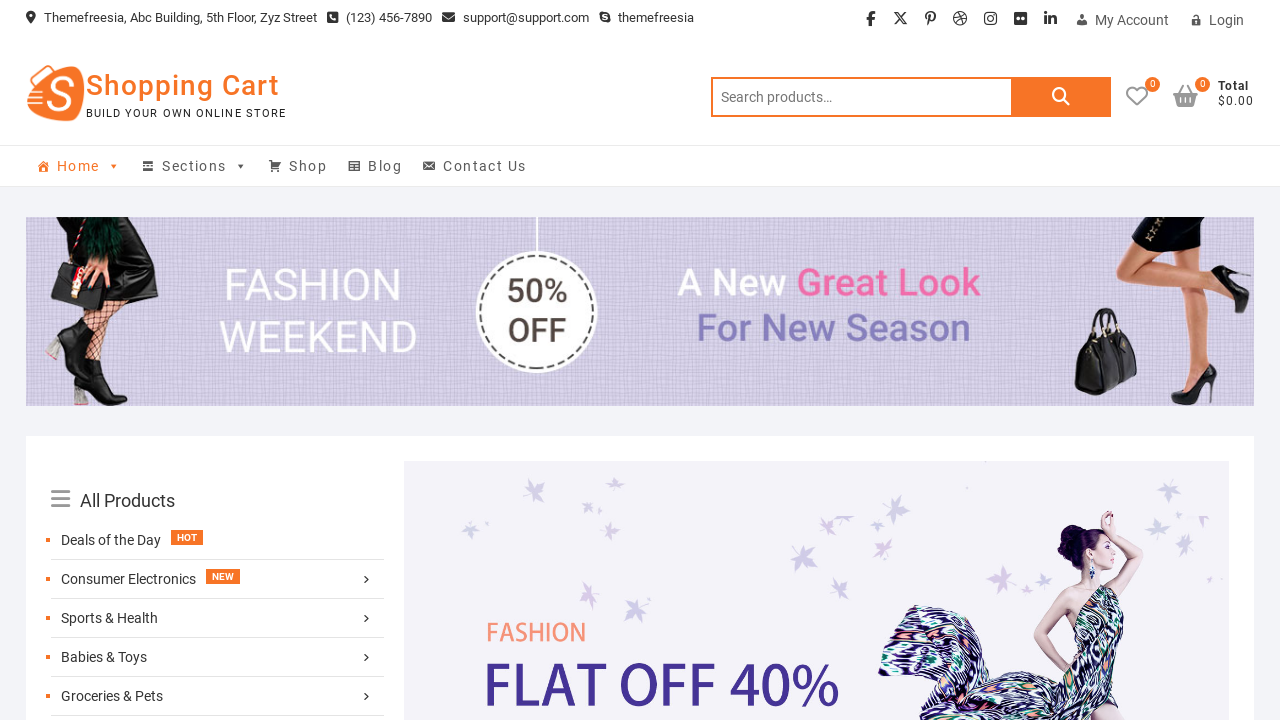

Clicked add to cart button on first product at (122, 361) on xpath=//*[@id="shoppingcart_product_grid_column_widget-2"]/div/div[1]/div/div/a
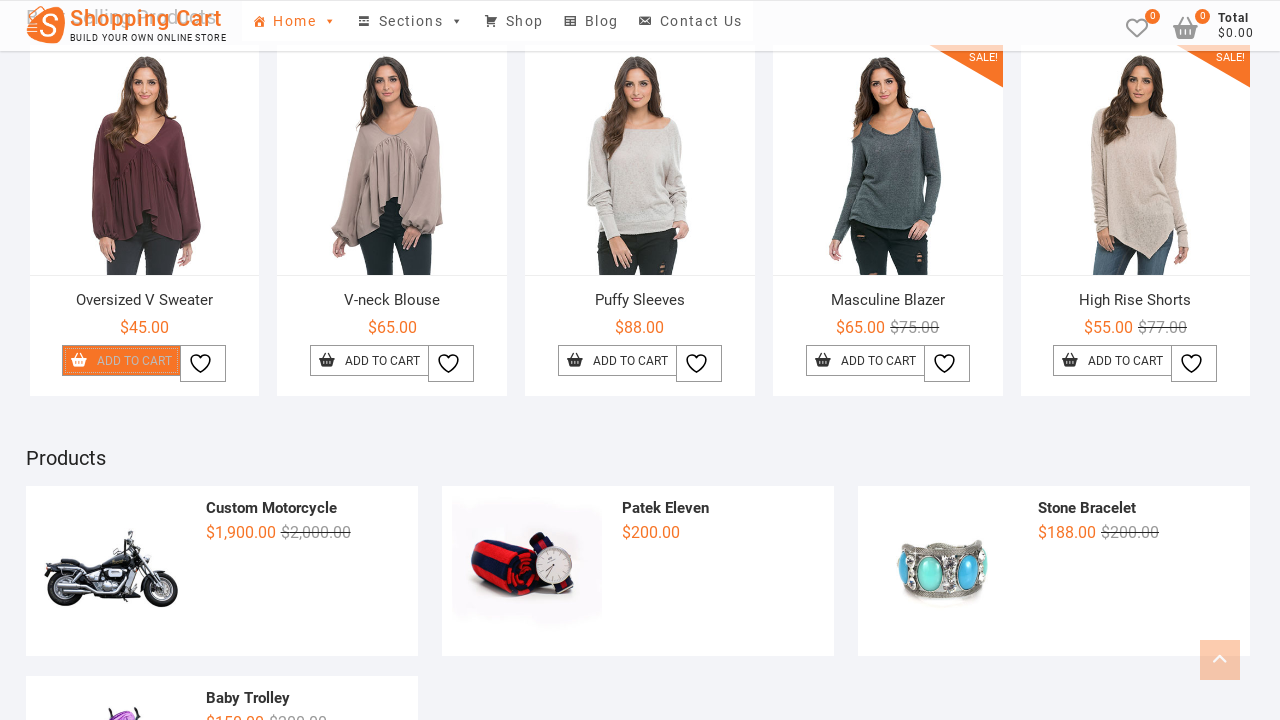

Waited 3 seconds for add to cart action to complete
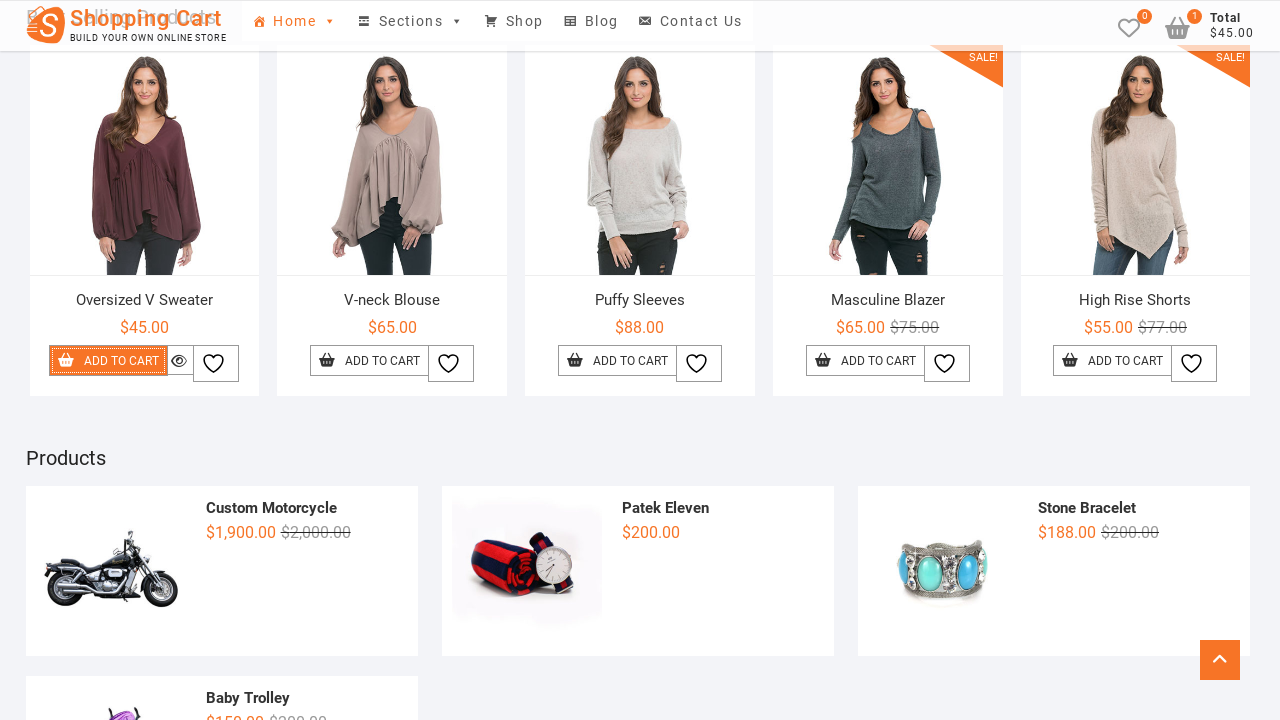

Clicked cart icon to view cart contents at (1178, 96) on xpath=//*[@id="site-branding"]/div/div[2]/div[2]/div[1]/a/i
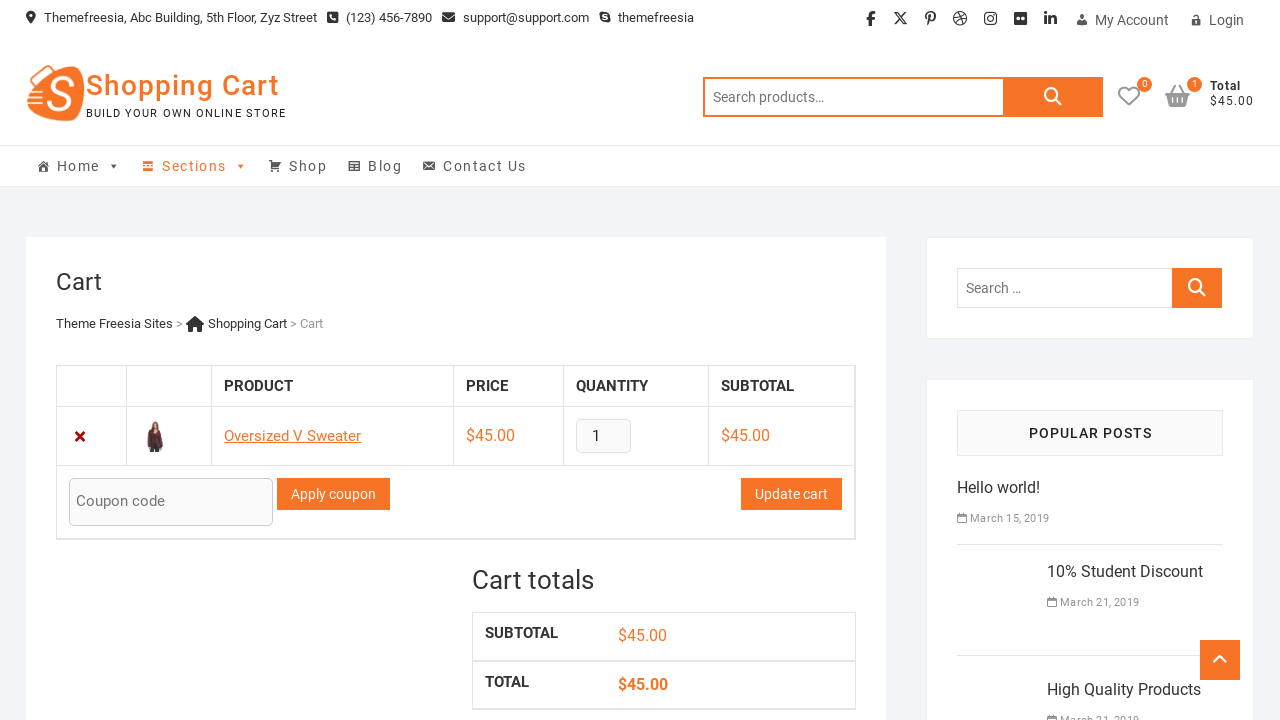

Waited 3 seconds for cart page to load
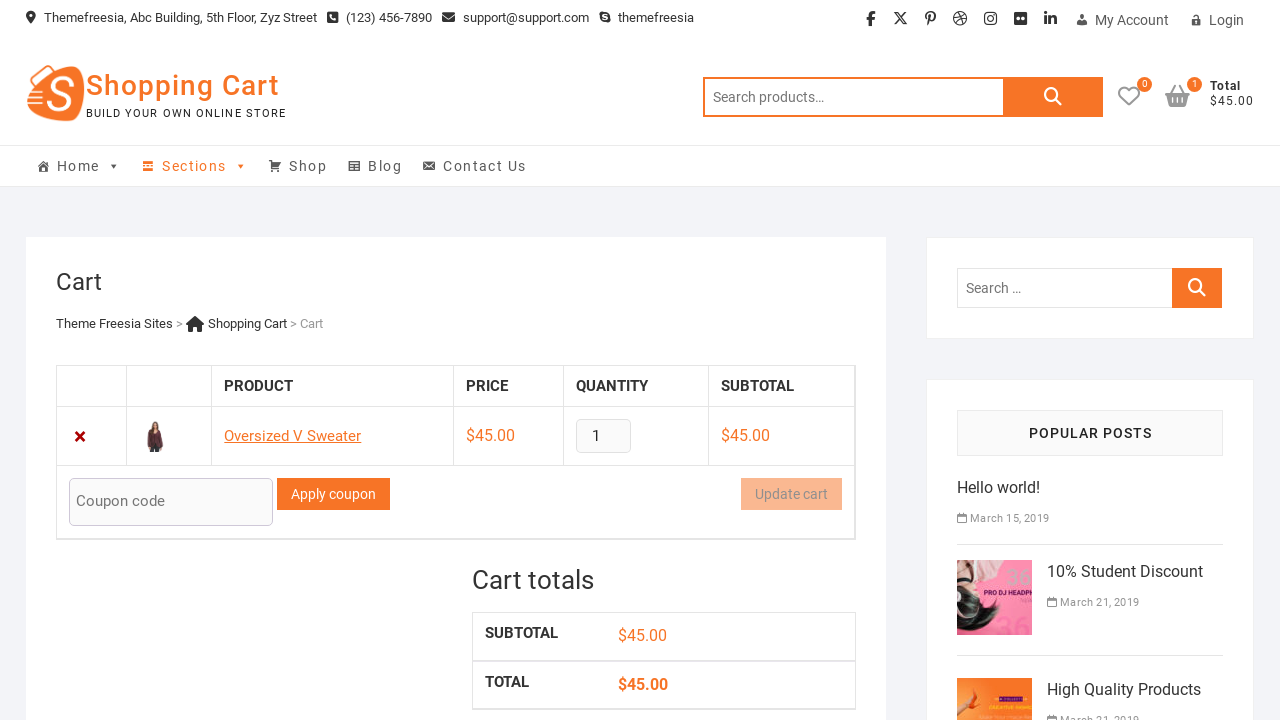

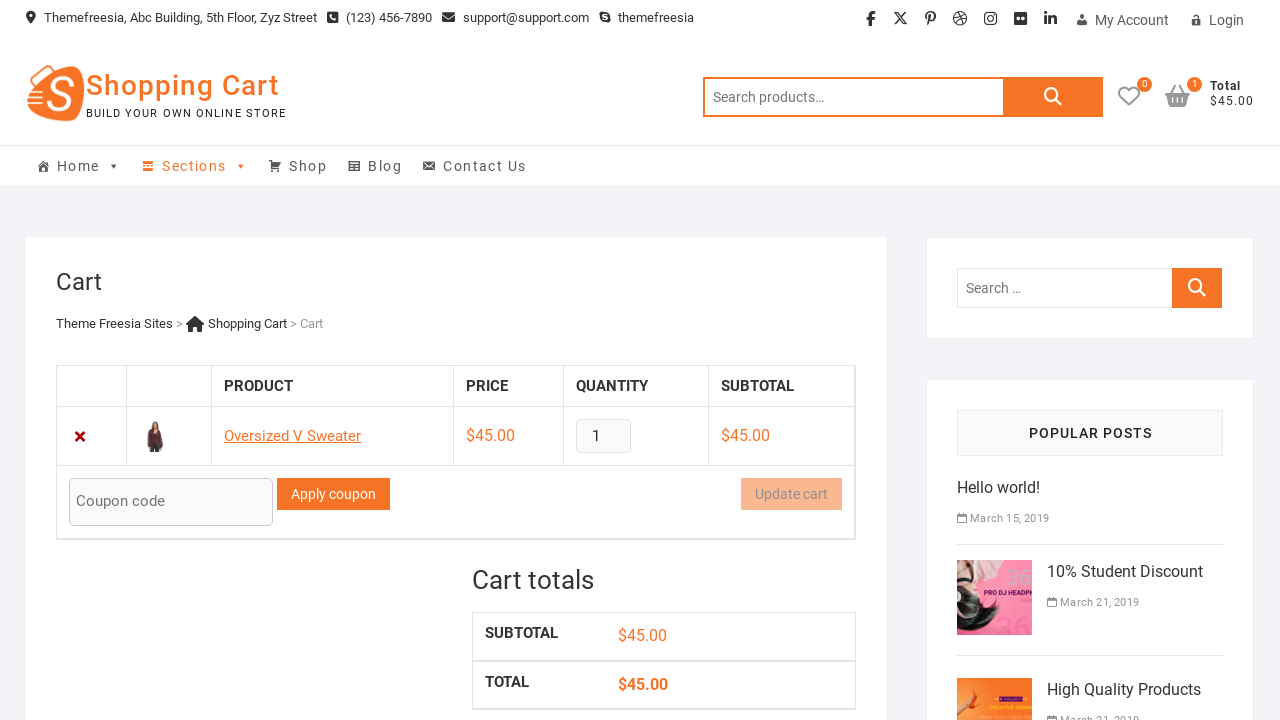